Navigates to GitHub community discussions page for the Models category and verifies that discussion items are loaded and displayed.

Starting URL: https://github.com/orgs/community/discussions/categories/models

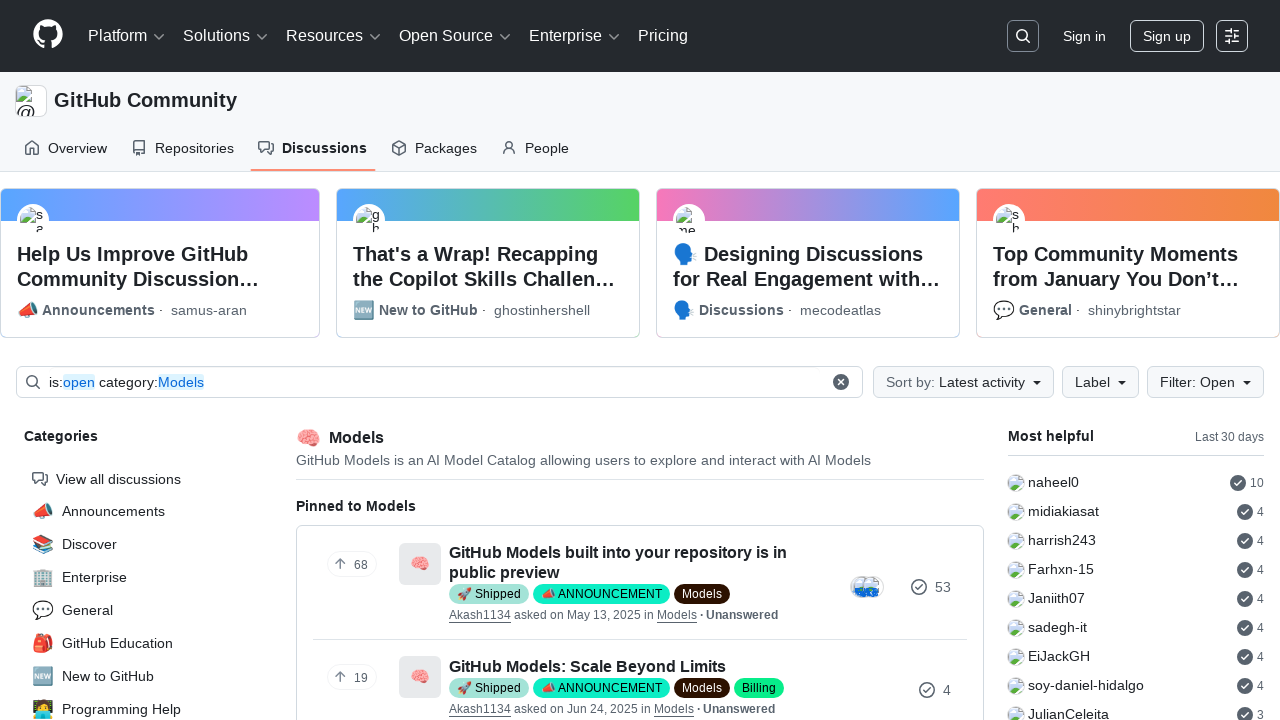

Waited for discussion list items to load on GitHub community discussions page
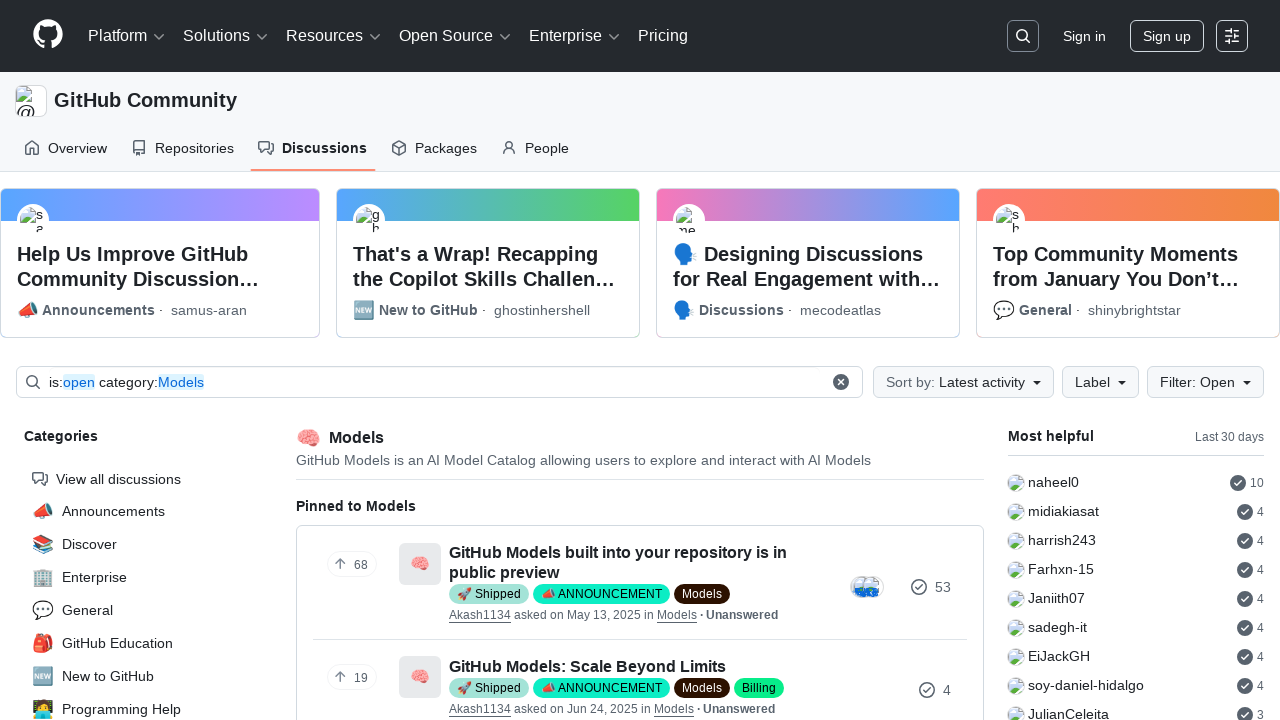

Verified that discussion title links are present on the Models category page
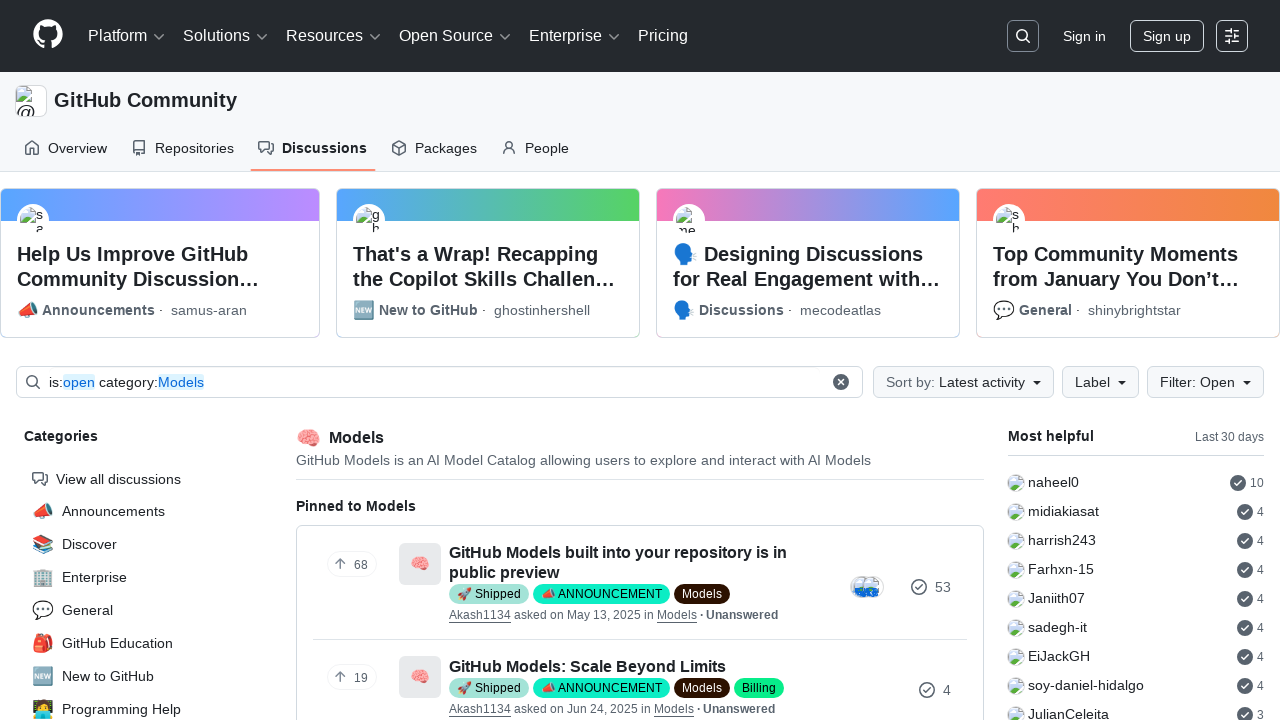

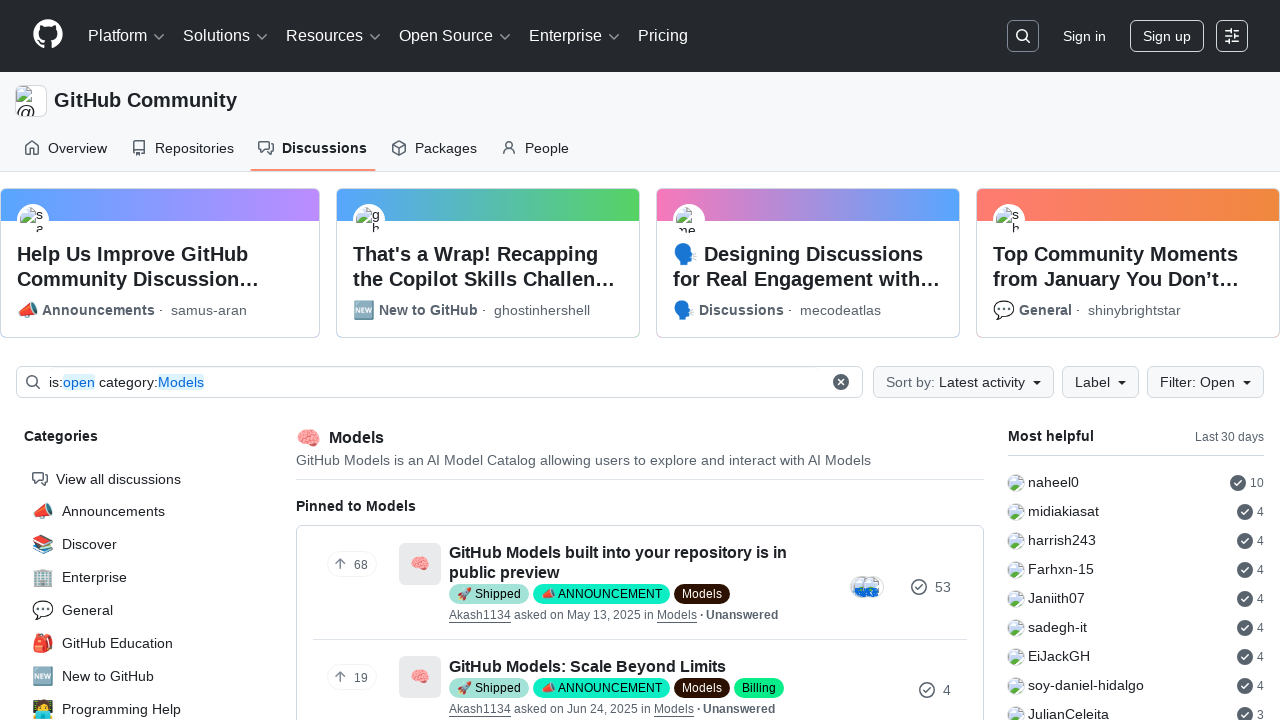